Tests browser window/tab handling by clicking a button that opens a new tab, switching to the new tab, and verifying the heading text on the new page.

Starting URL: https://demoqa.com/browser-windows

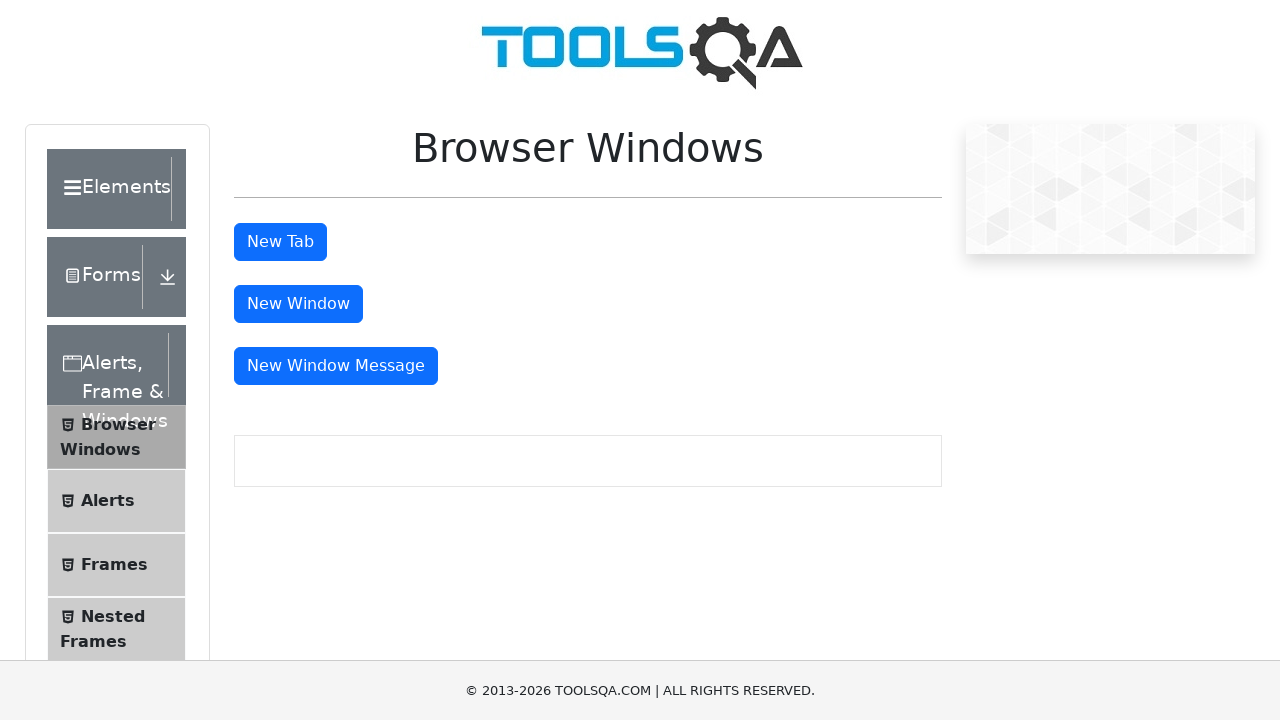

Clicked the 'New Tab' button to open a new browser tab at (280, 242) on #tabButton
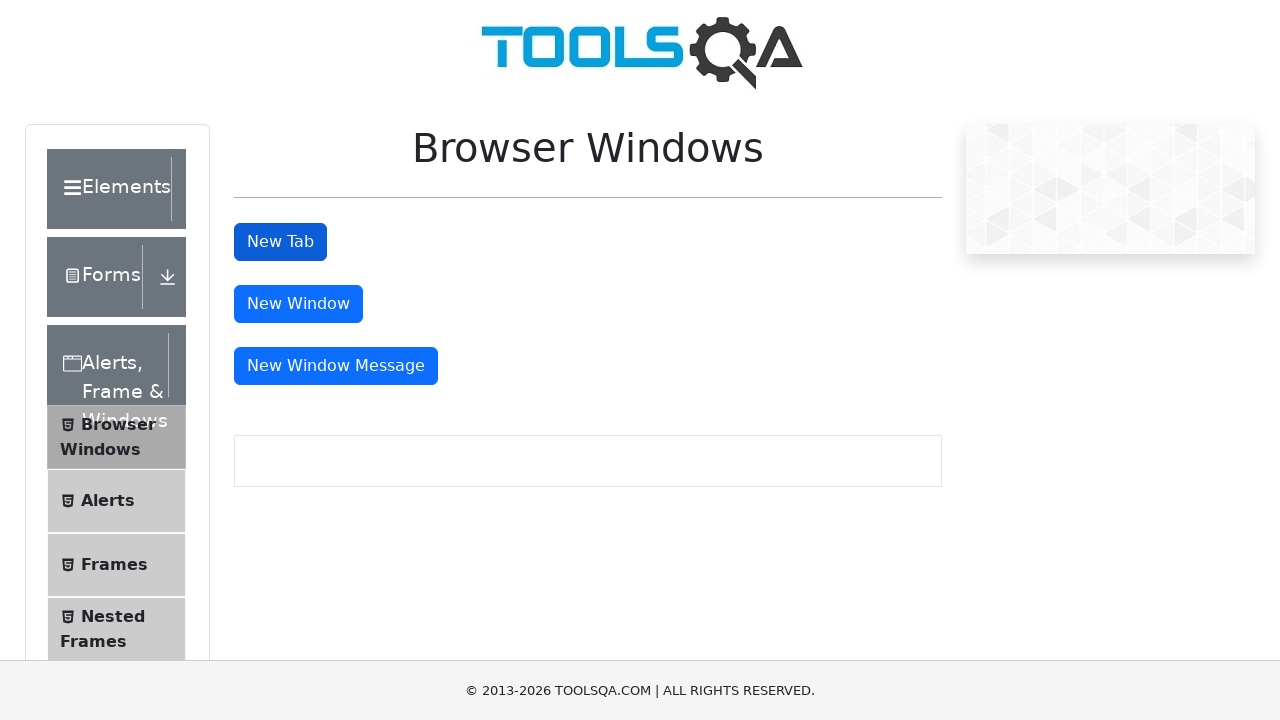

Captured the new page/tab that was opened
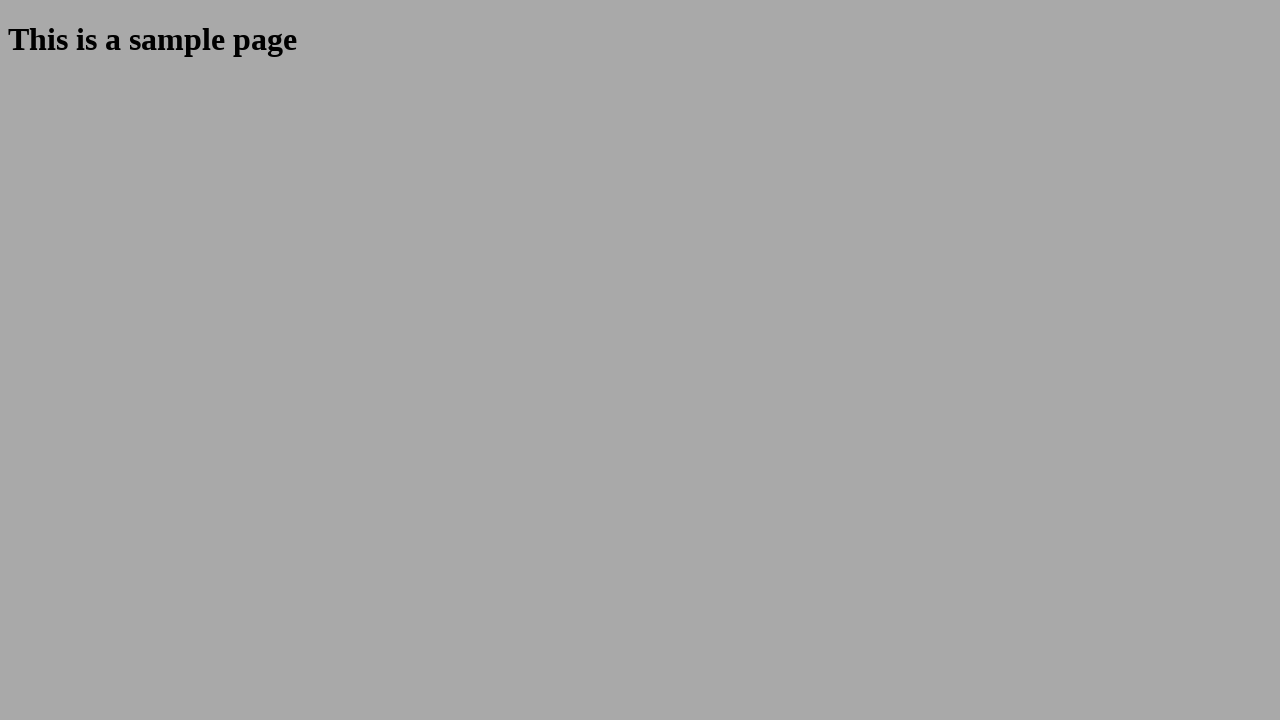

Waited for the heading element to load on the new tab
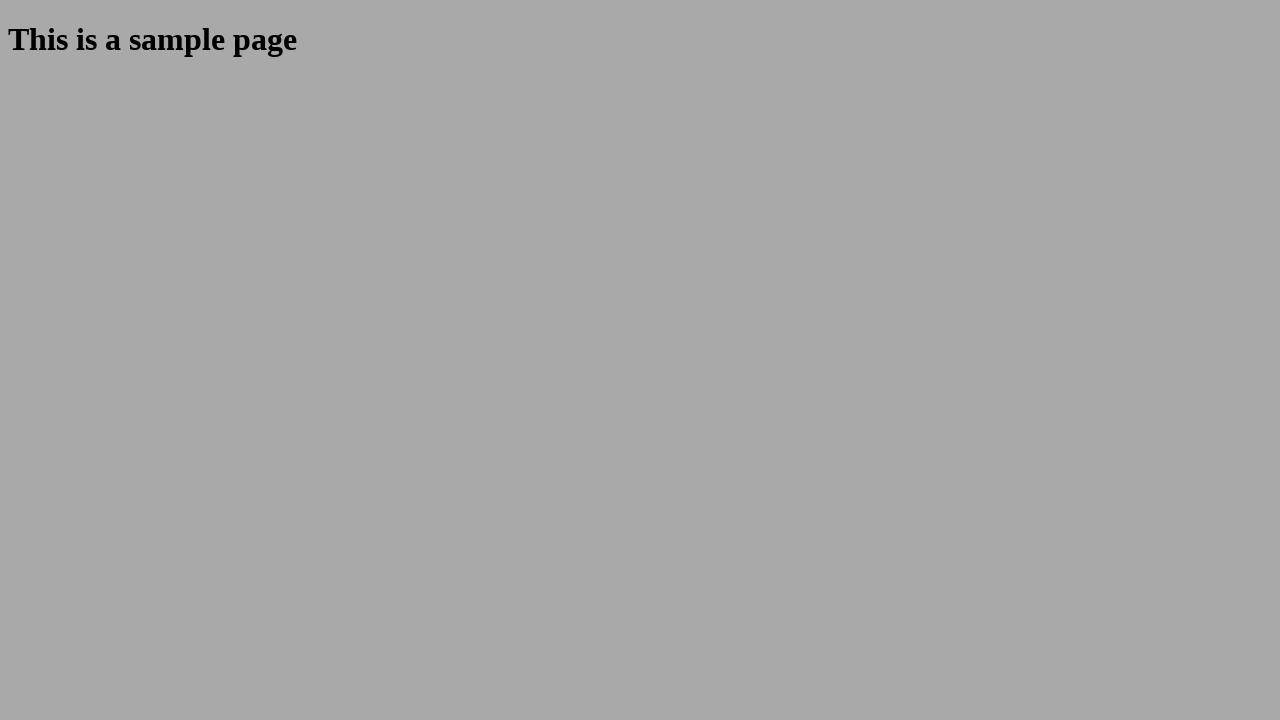

Retrieved heading text from new tab: 'This is a sample page'
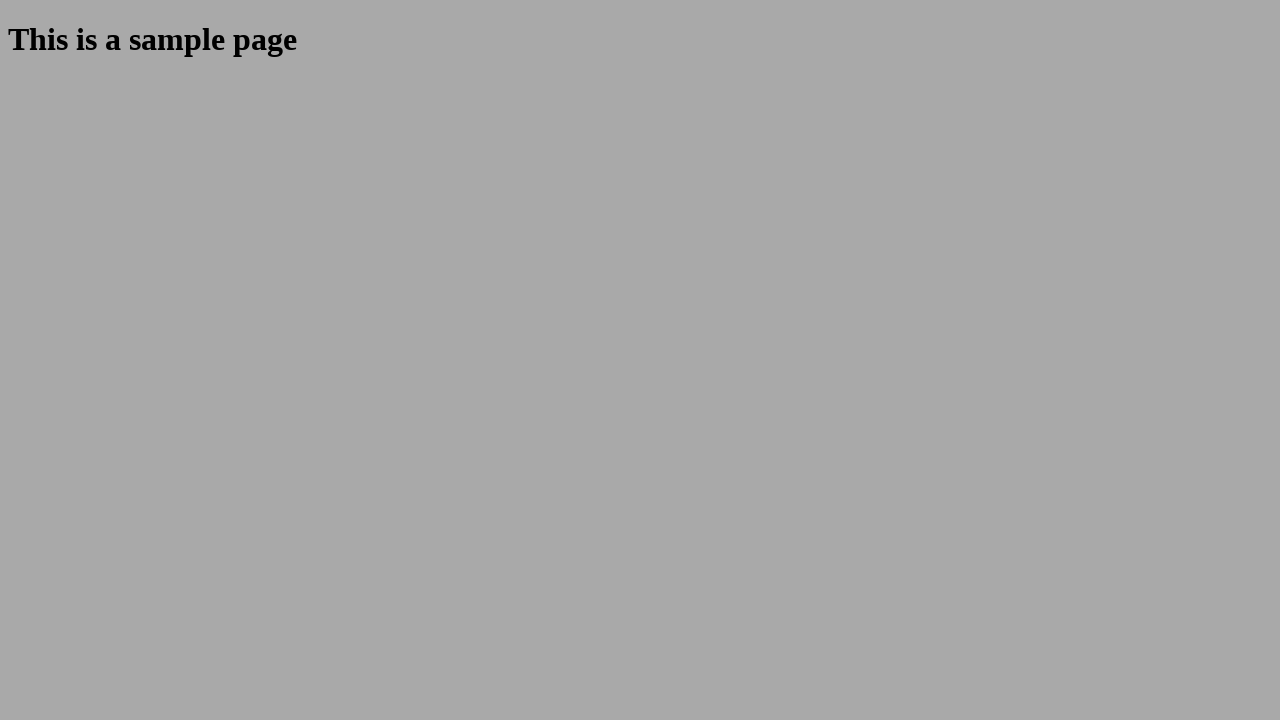

Closed the new tab
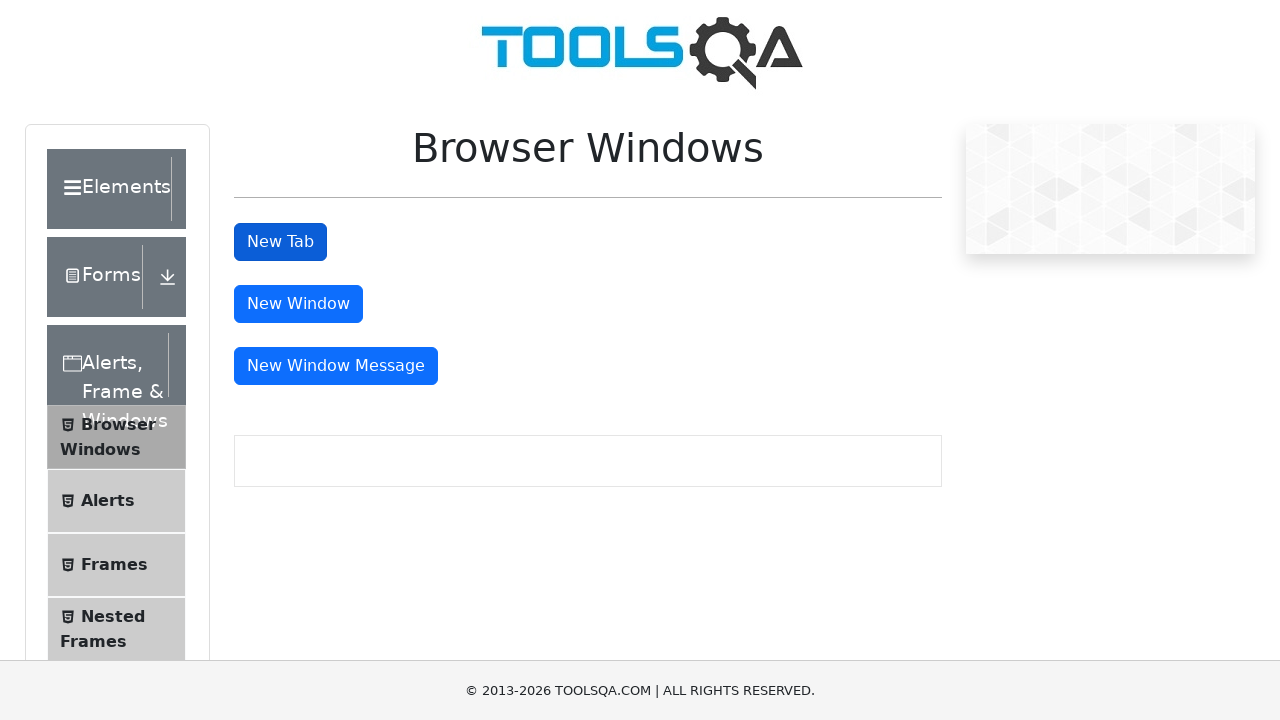

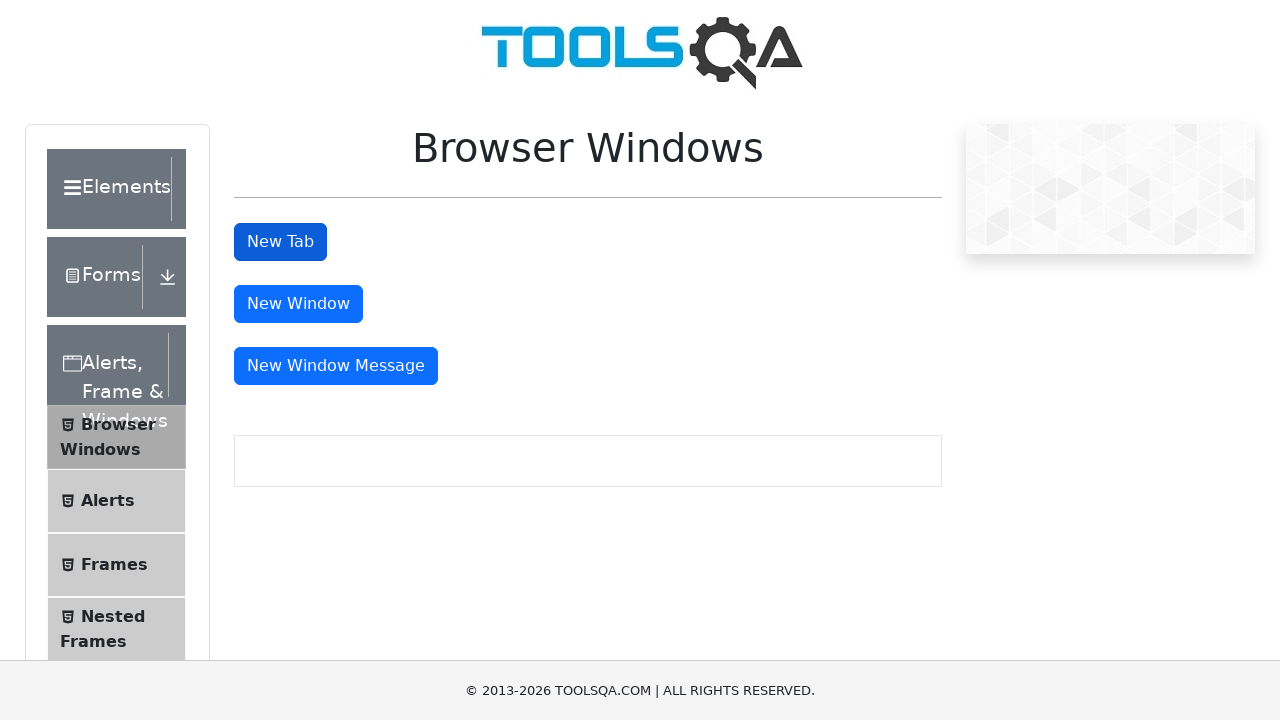